Tests autocomplete suggestion functionality by typing a partial country name and selecting from the suggestions

Starting URL: https://rahulshettyacademy.com/AutomationPractice/

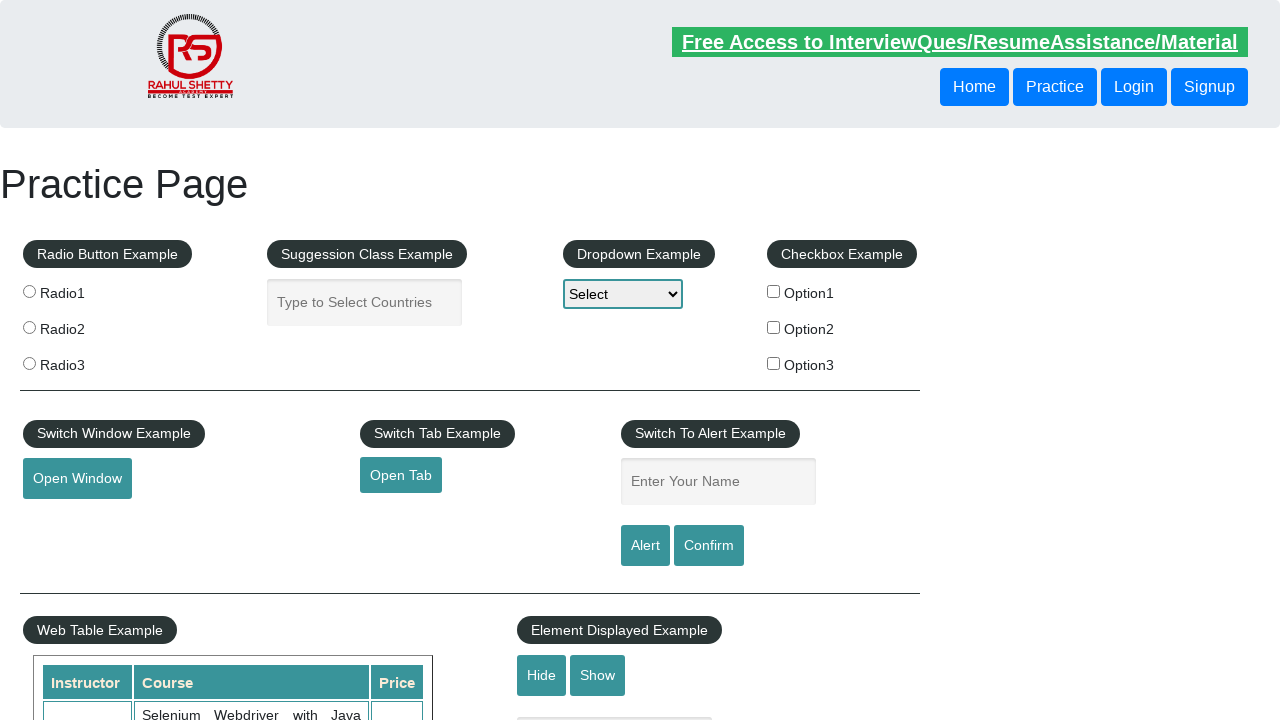

Typed 'Russ' in autocomplete field to trigger suggestions on #autocomplete
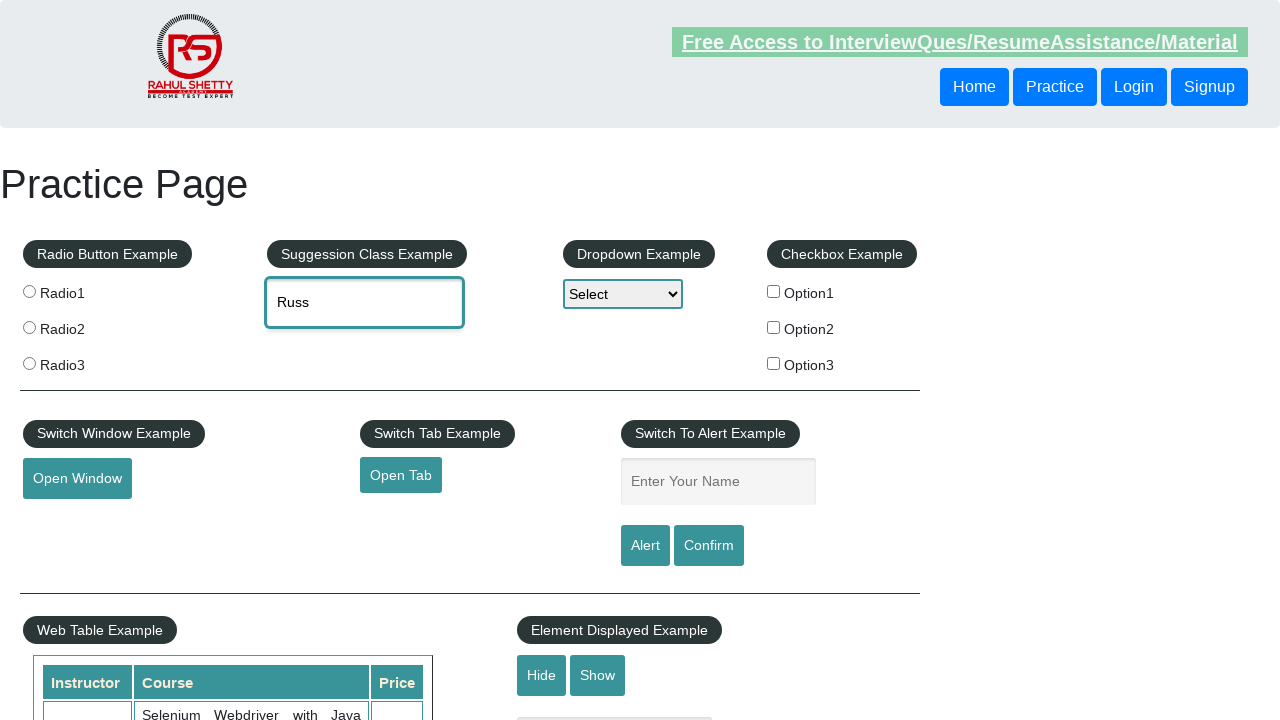

Autocomplete suggestions appeared
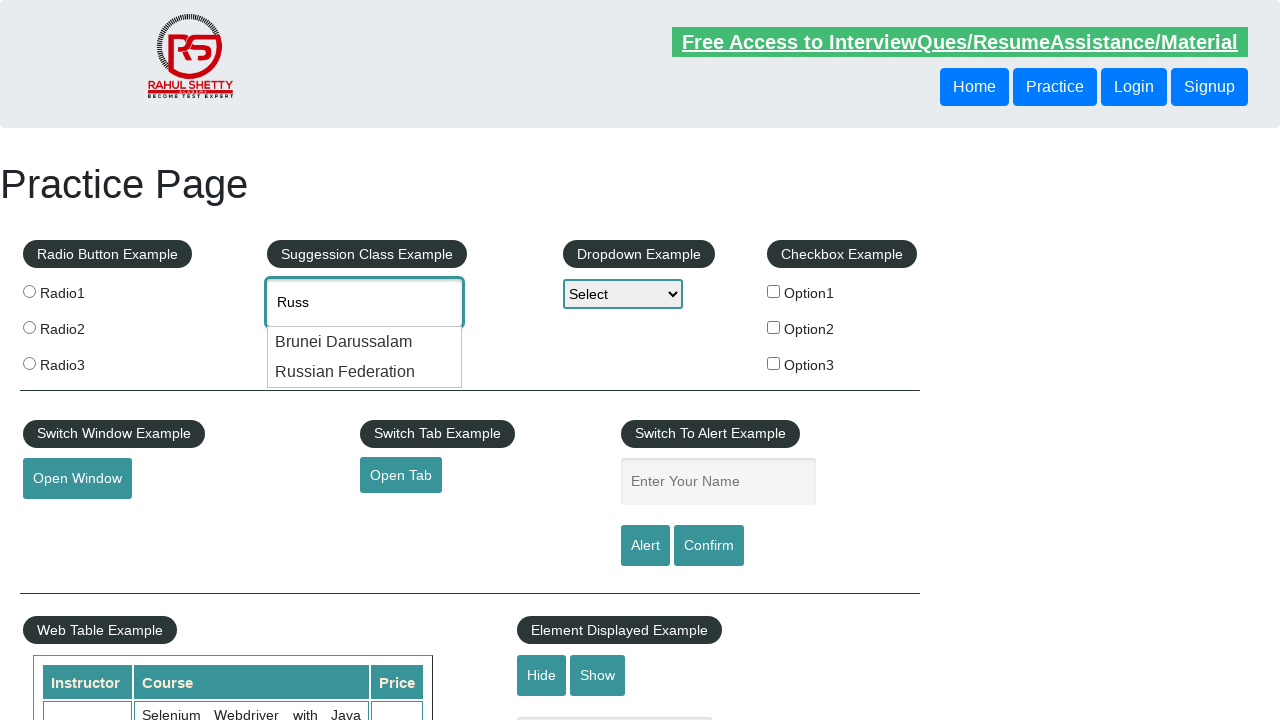

Selected 'Russian Federation' from autocomplete suggestions at (365, 372) on li.ui-menu-item div:has-text('Russian Federation')
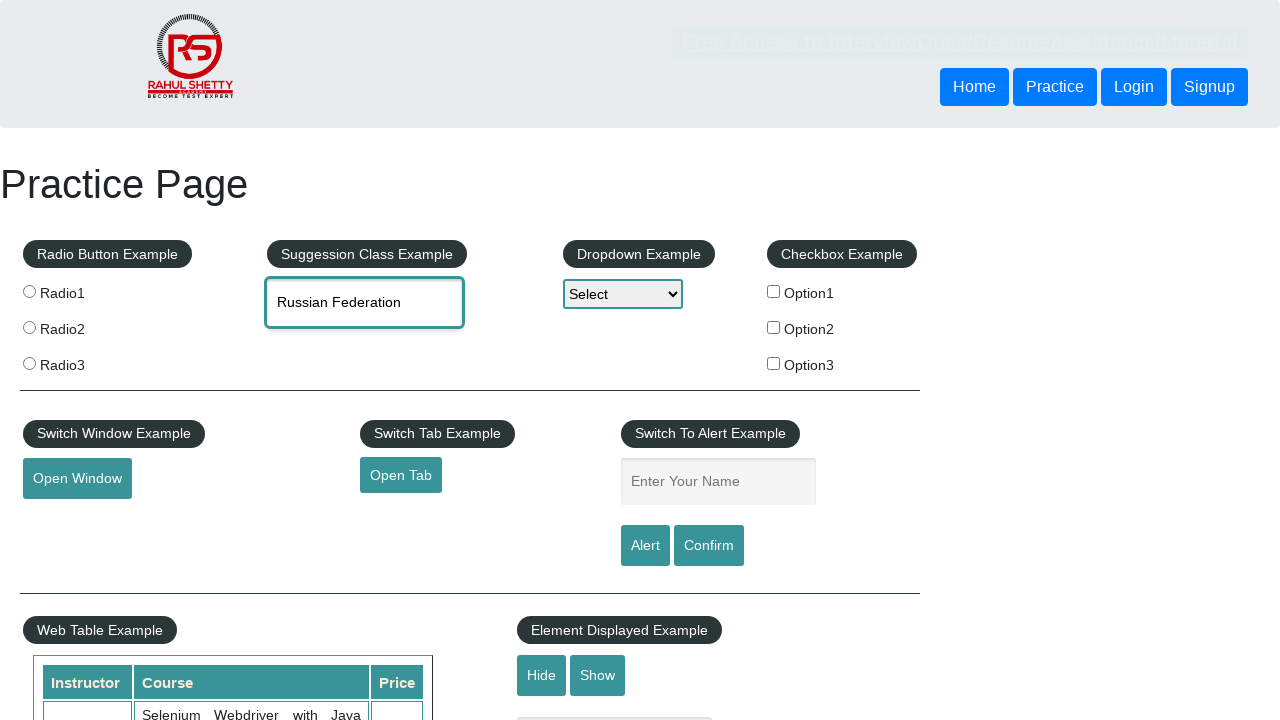

Autocomplete field populated with 'Russian' value
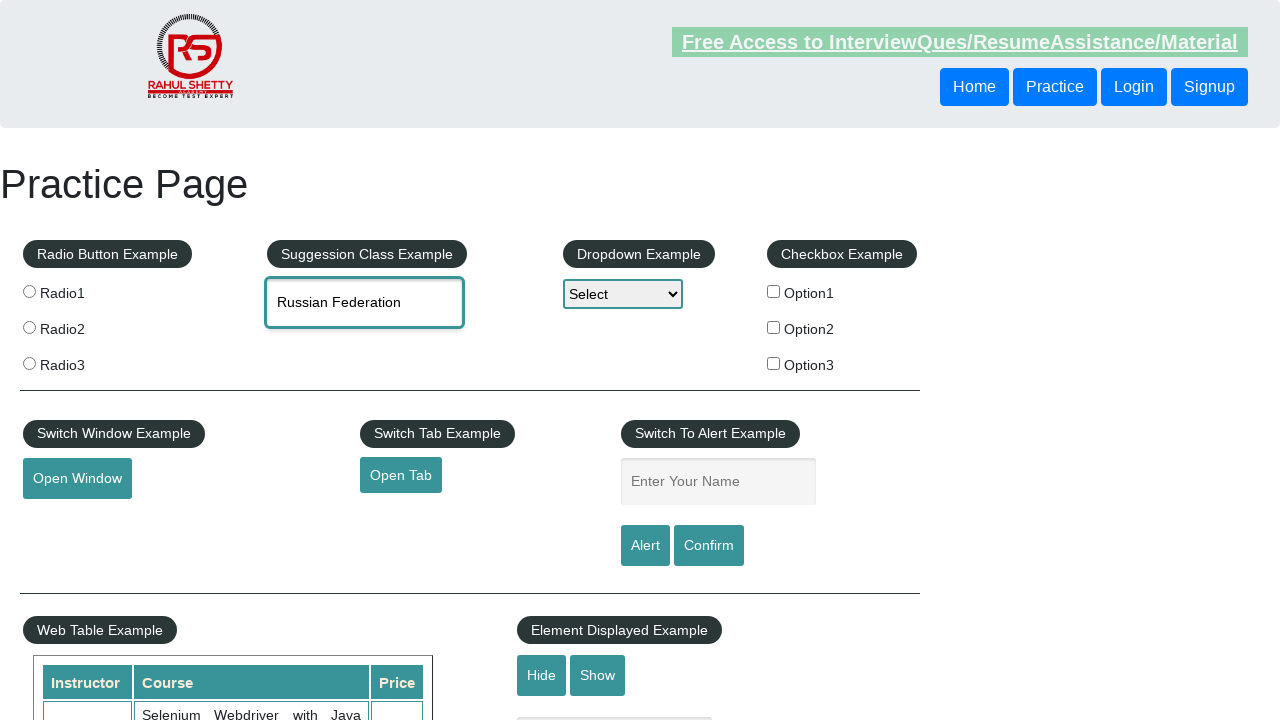

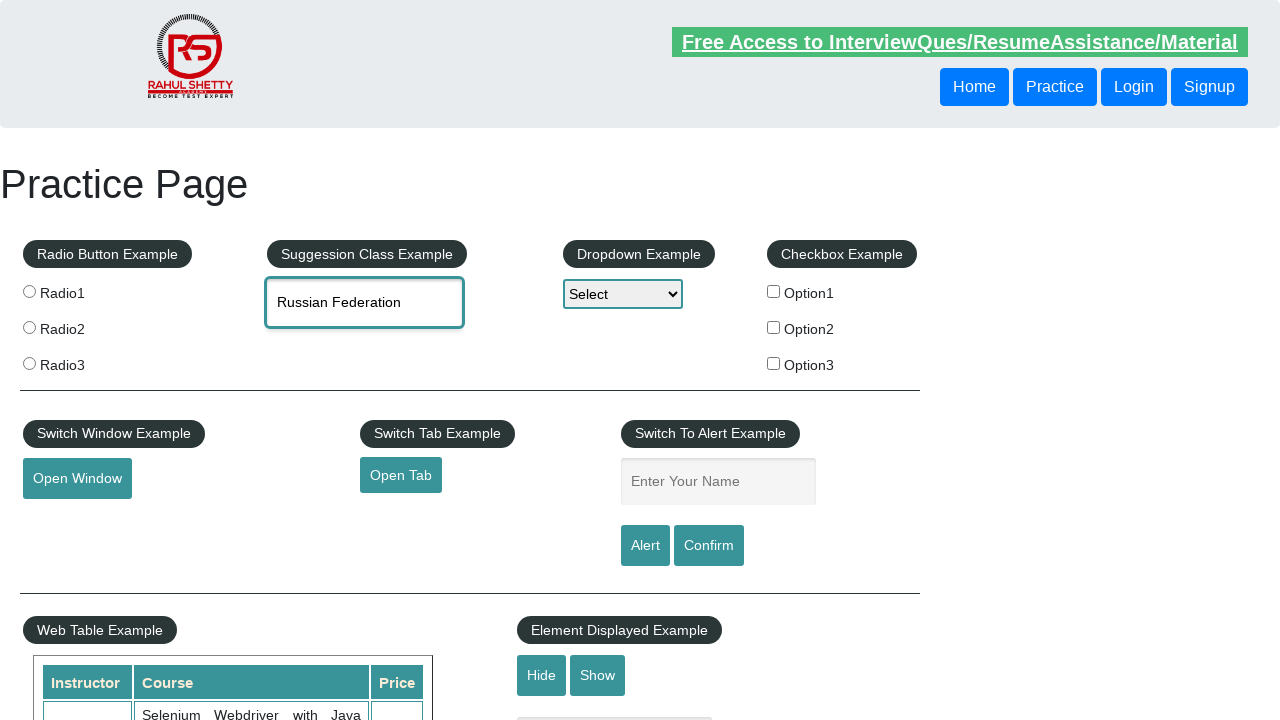